Tests dropdown selection functionality on a practice website by interacting with single-select and multi-select dropdowns using different selection methods (by index, by value, by visible text)

Starting URL: https://www.letcode.in/dropdowns

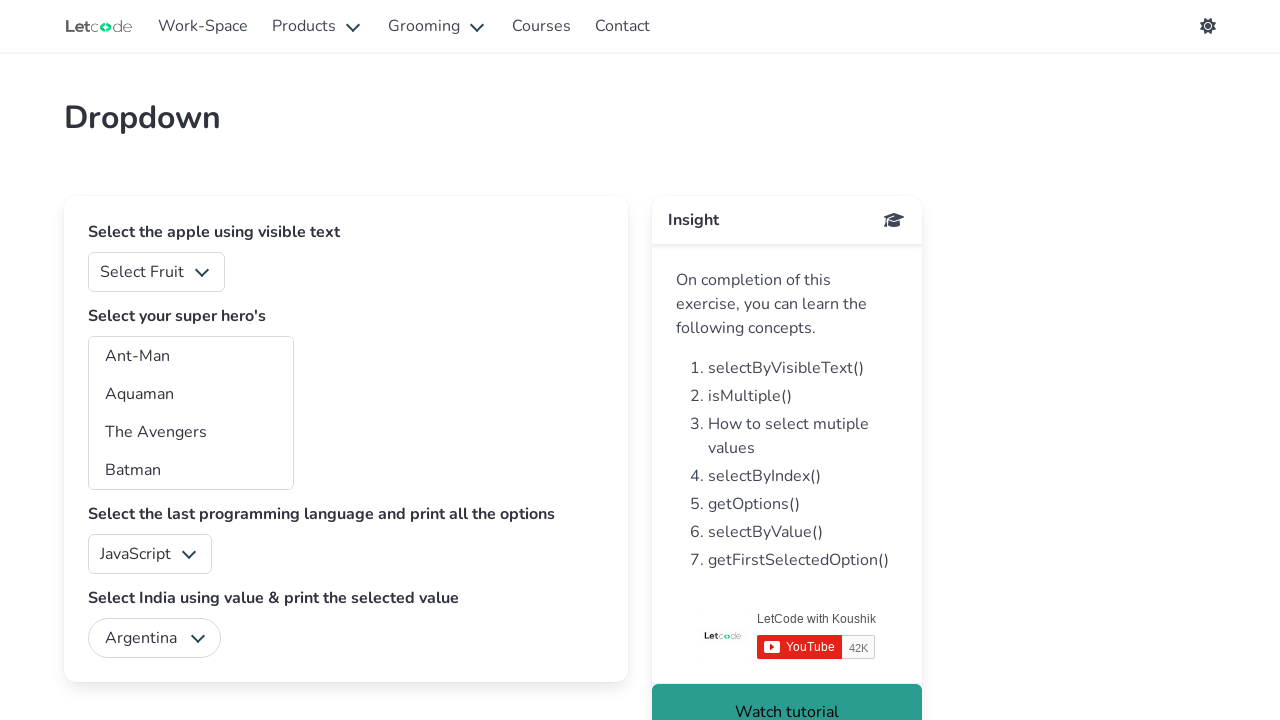

Selected third option (index 2) from fruits dropdown on #fruits
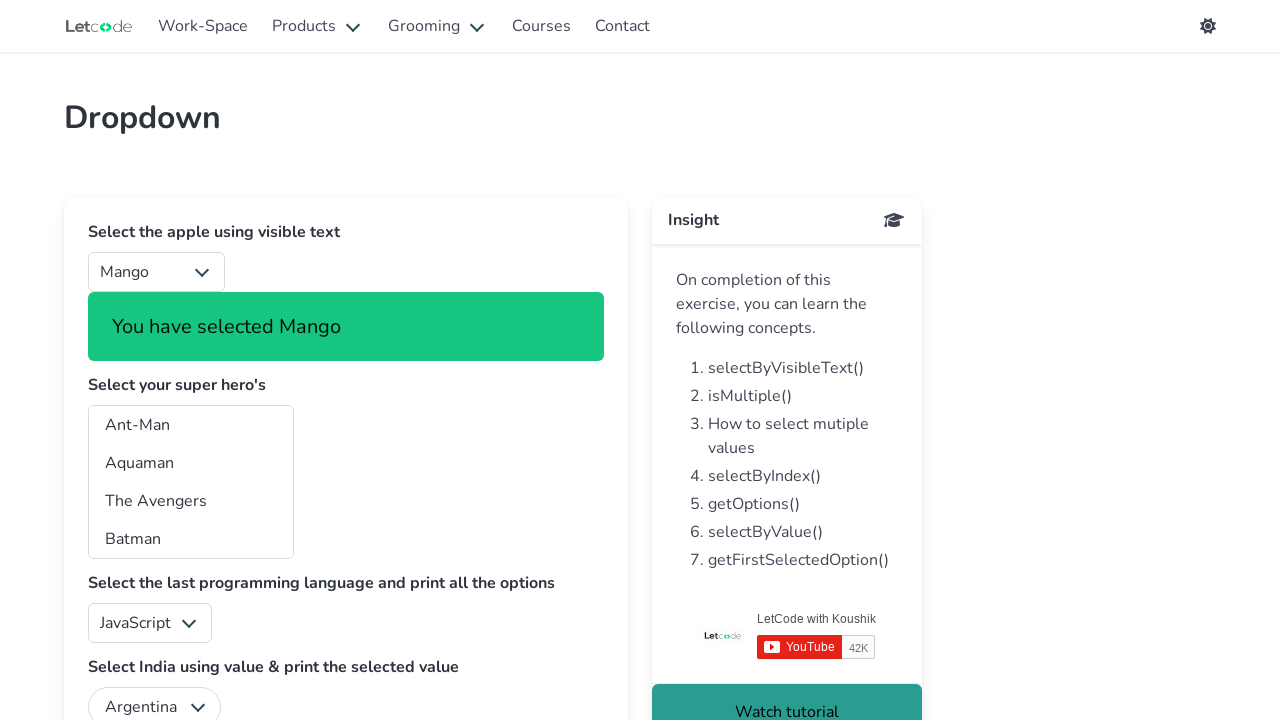

Selected option with value '3' from fruits dropdown on #fruits
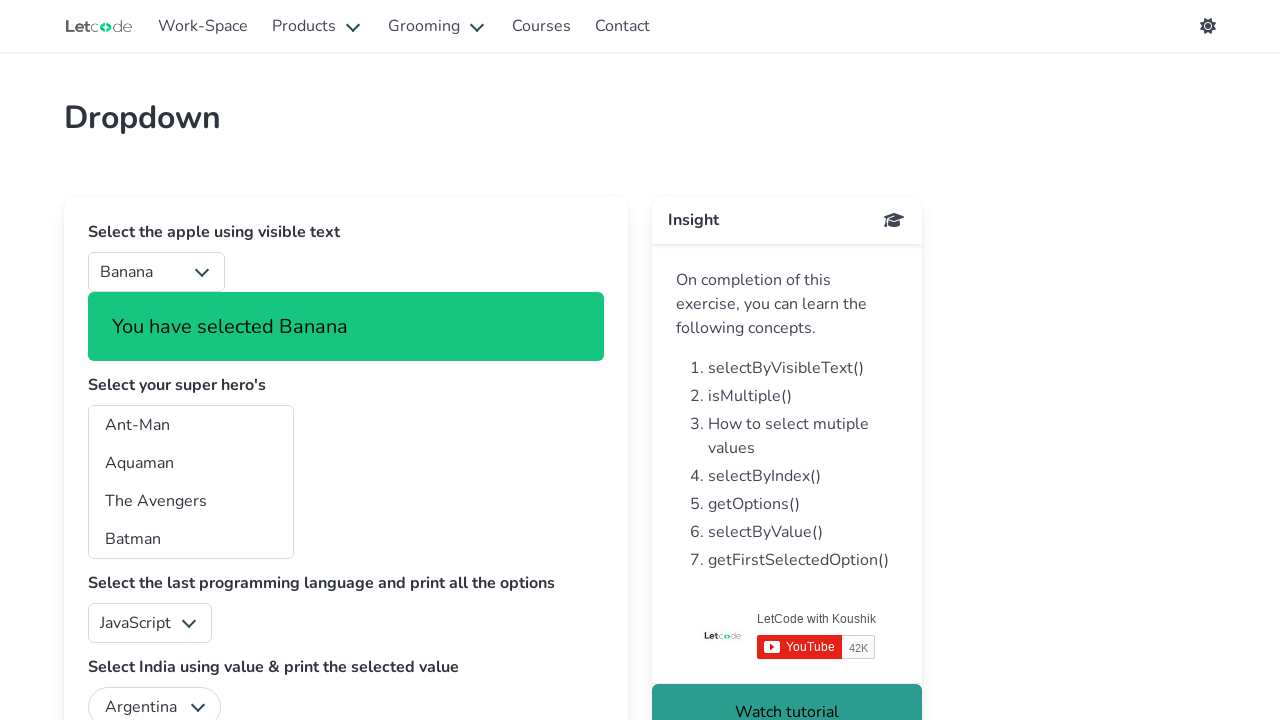

Selected 'Orange' from fruits dropdown by visible text on #fruits
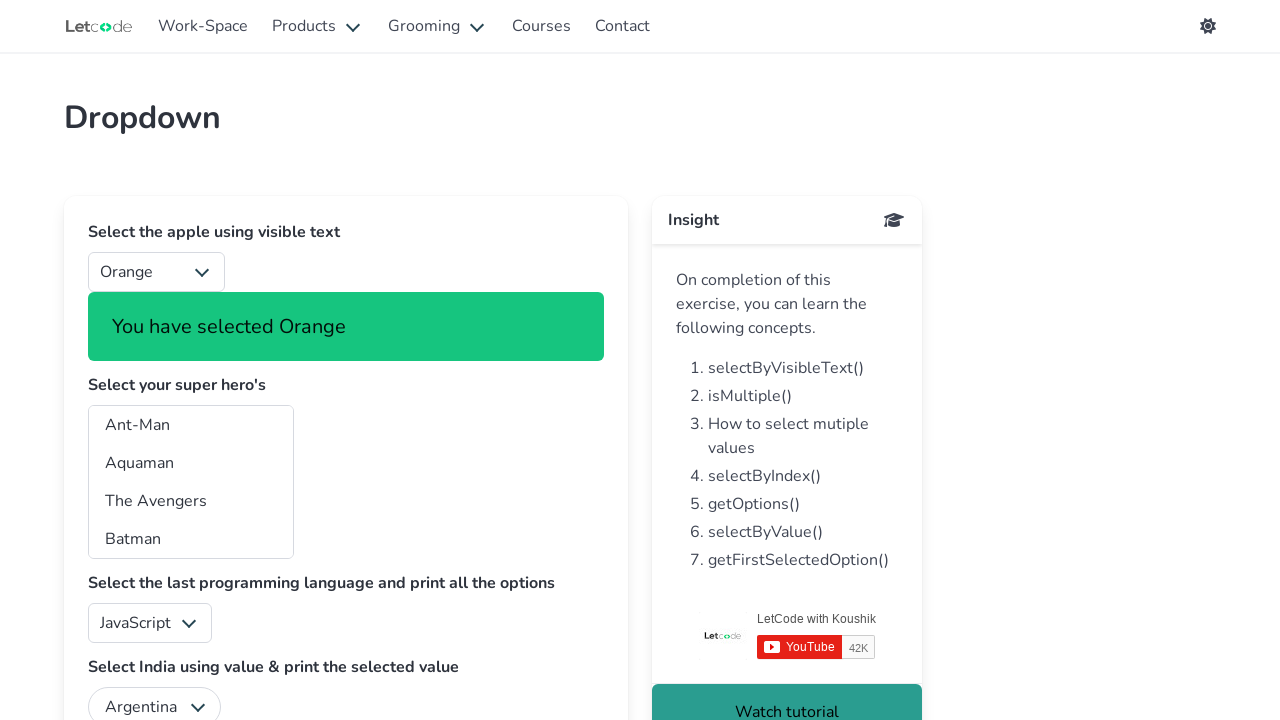

Selected multiple options 'Batman' and 'Superman' from superheros multi-select dropdown on #superheros
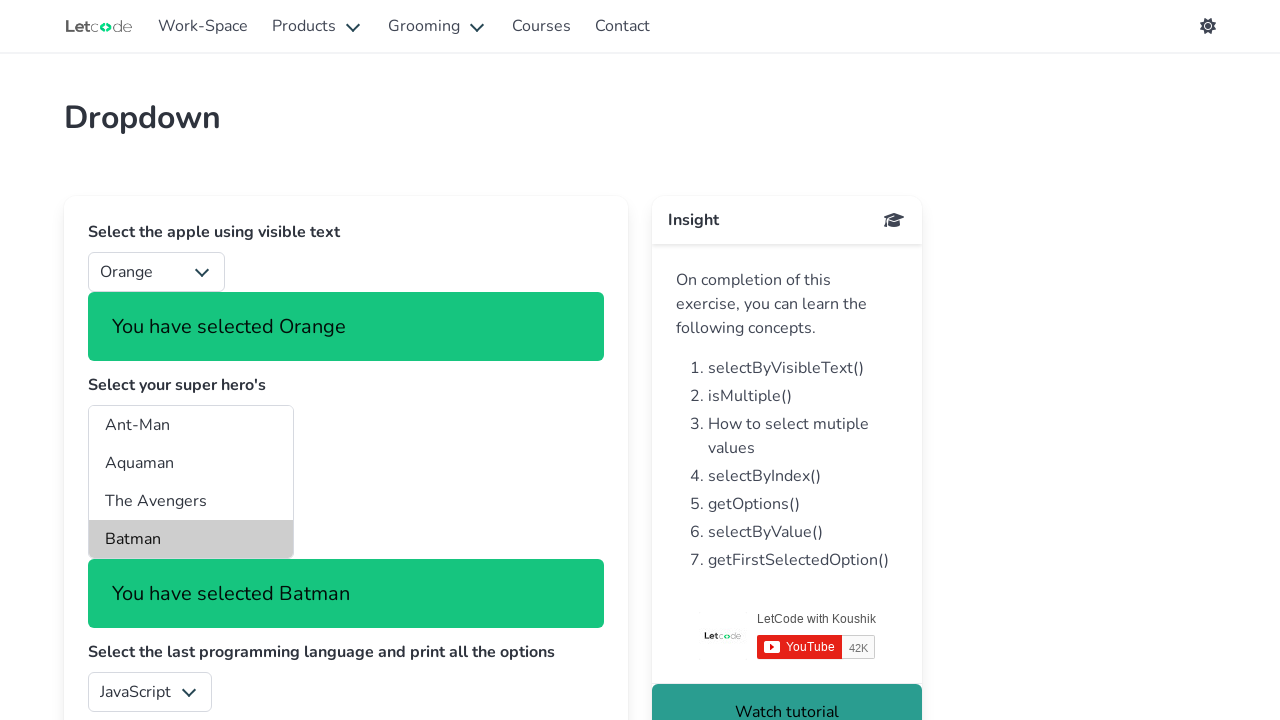

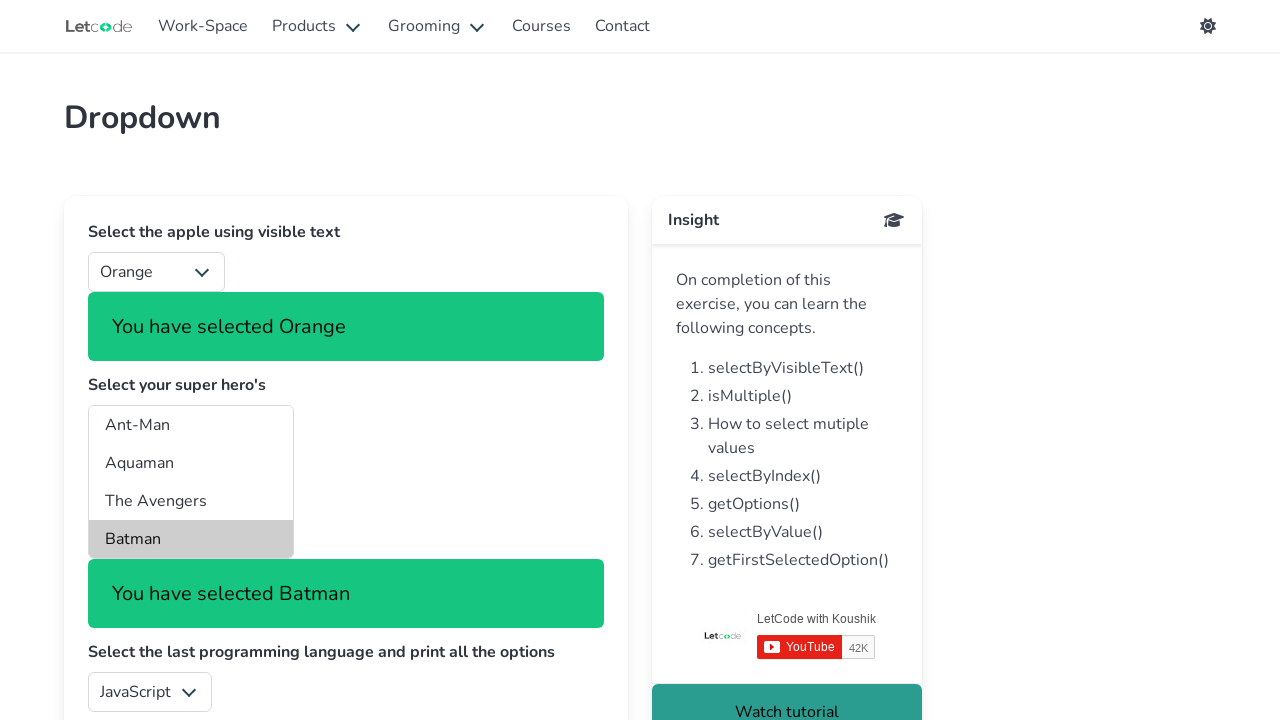